Opens the sign-in page and validates that the password input field is displayed

Starting URL: https://test.my-fork.com/

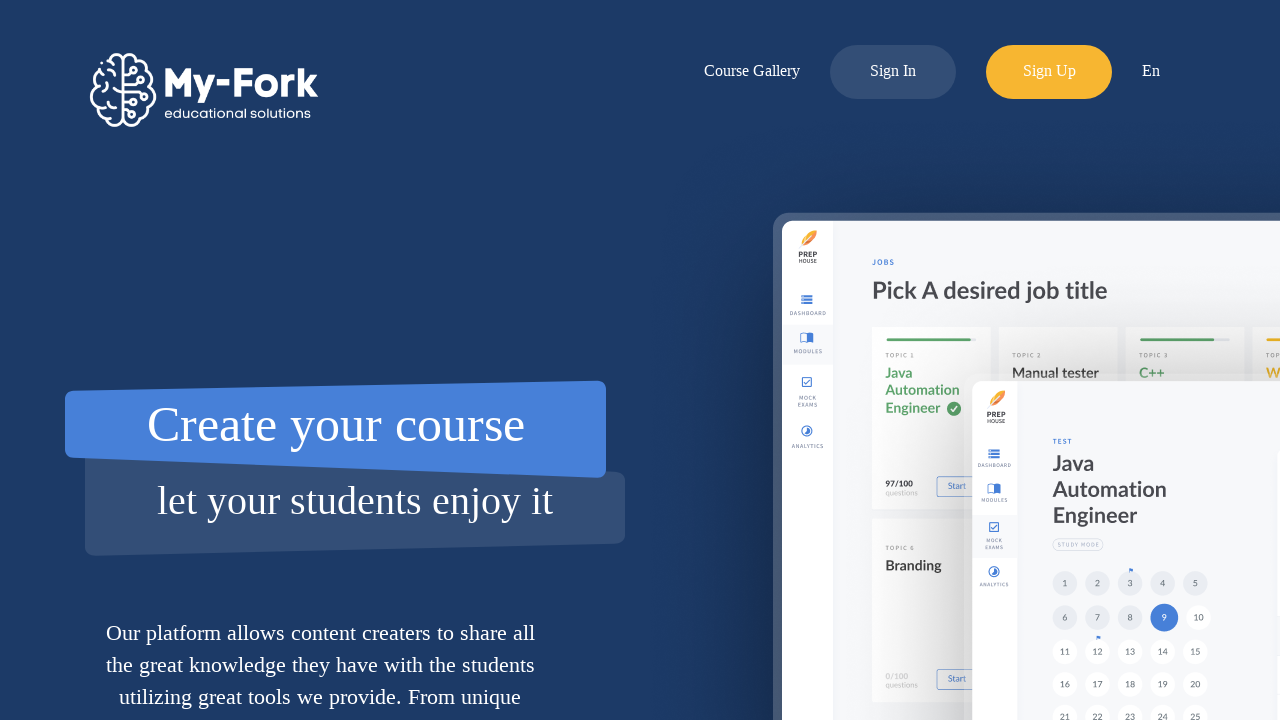

Clicked log-in button to open sign-in page at (893, 62) on #log-in-button
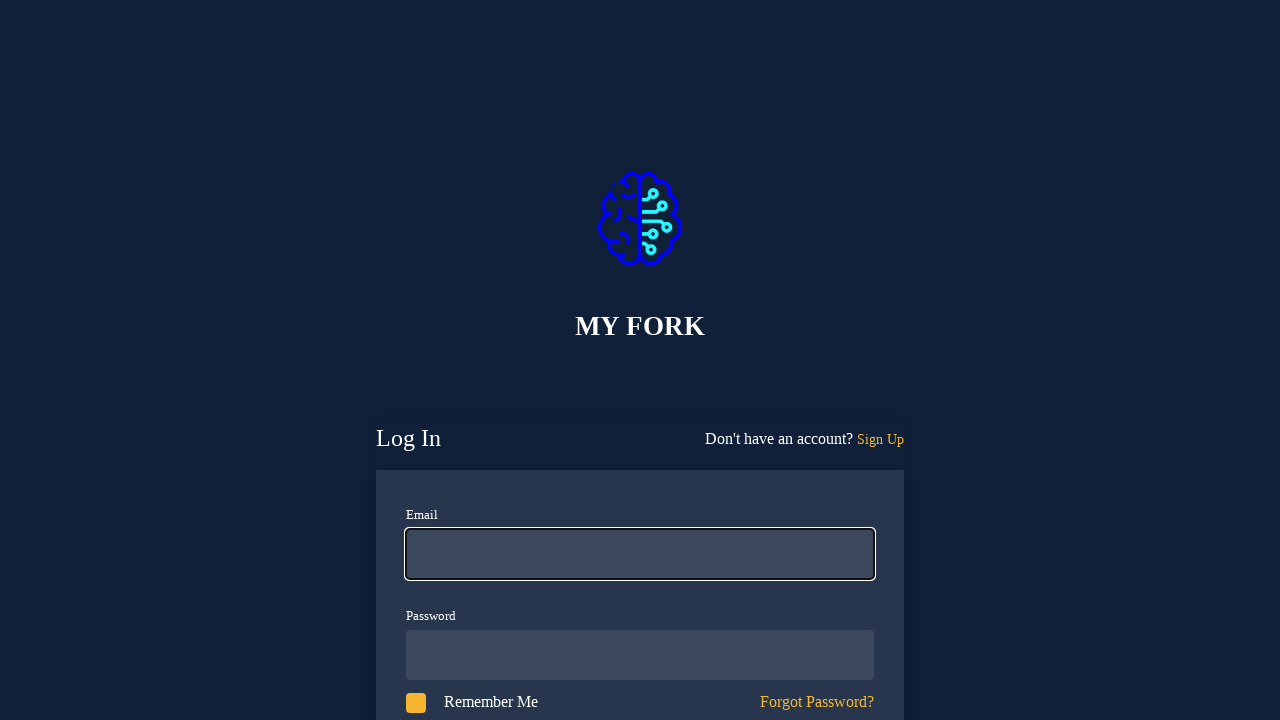

Password input field is displayed and visible
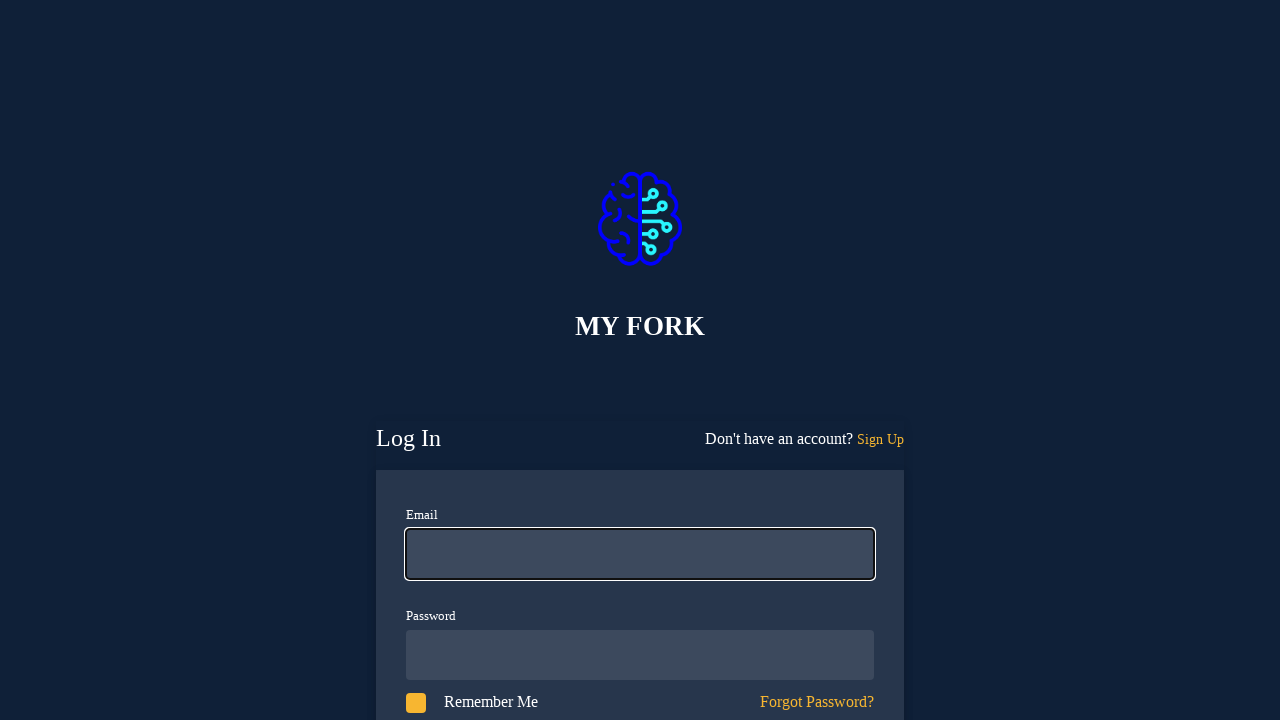

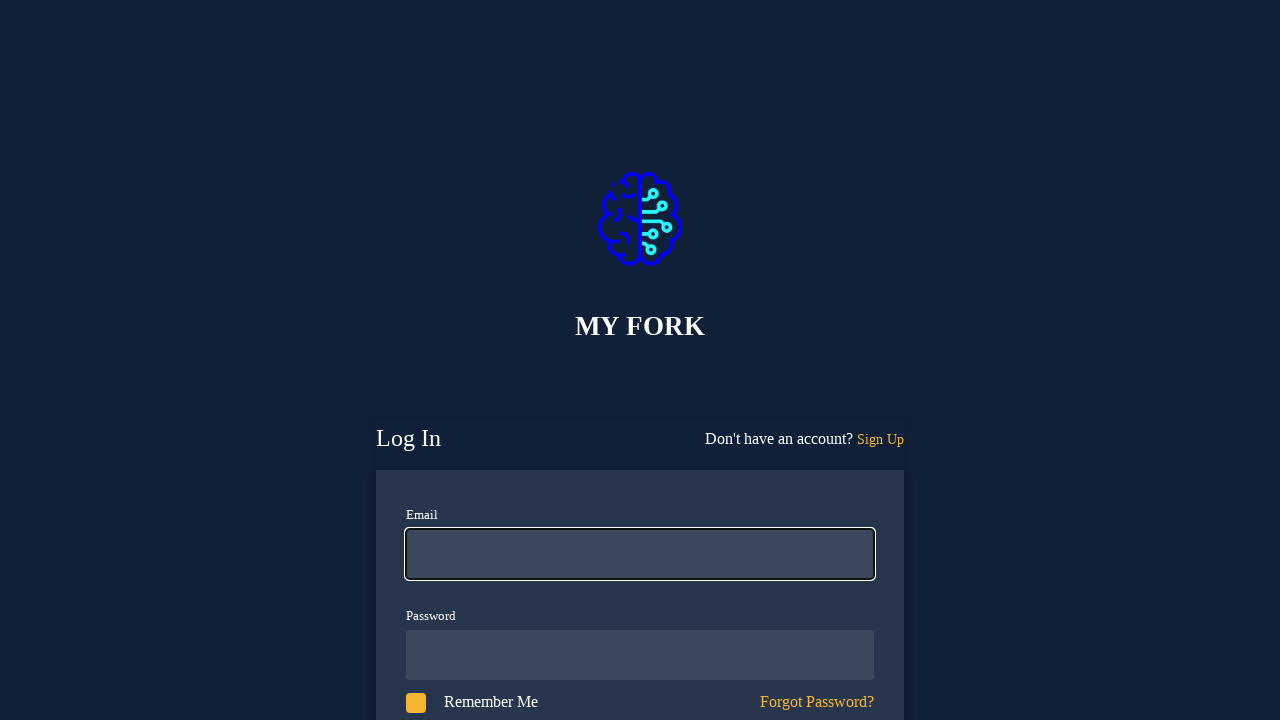